Tests opening multiple navigation links in new tabs on the Selenium website by right-clicking each link and simulating keyboard shortcuts

Starting URL: https://www.selenium.dev/

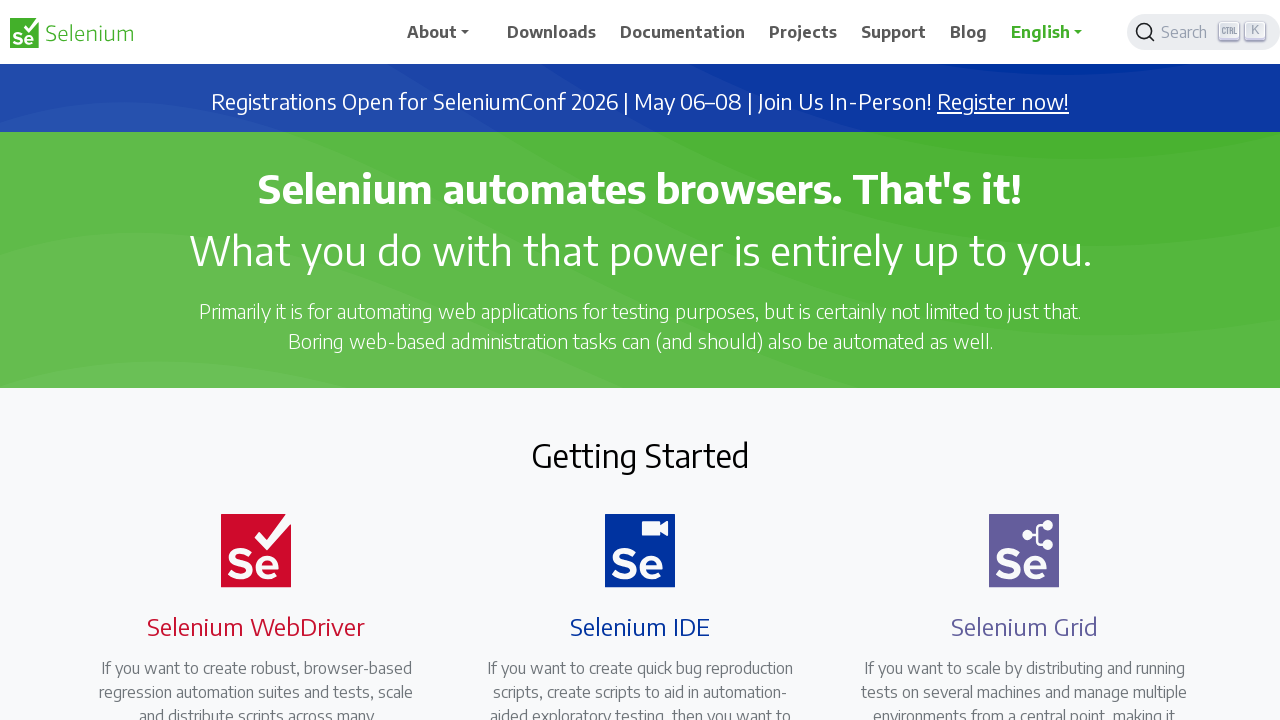

Located Downloads navigation link
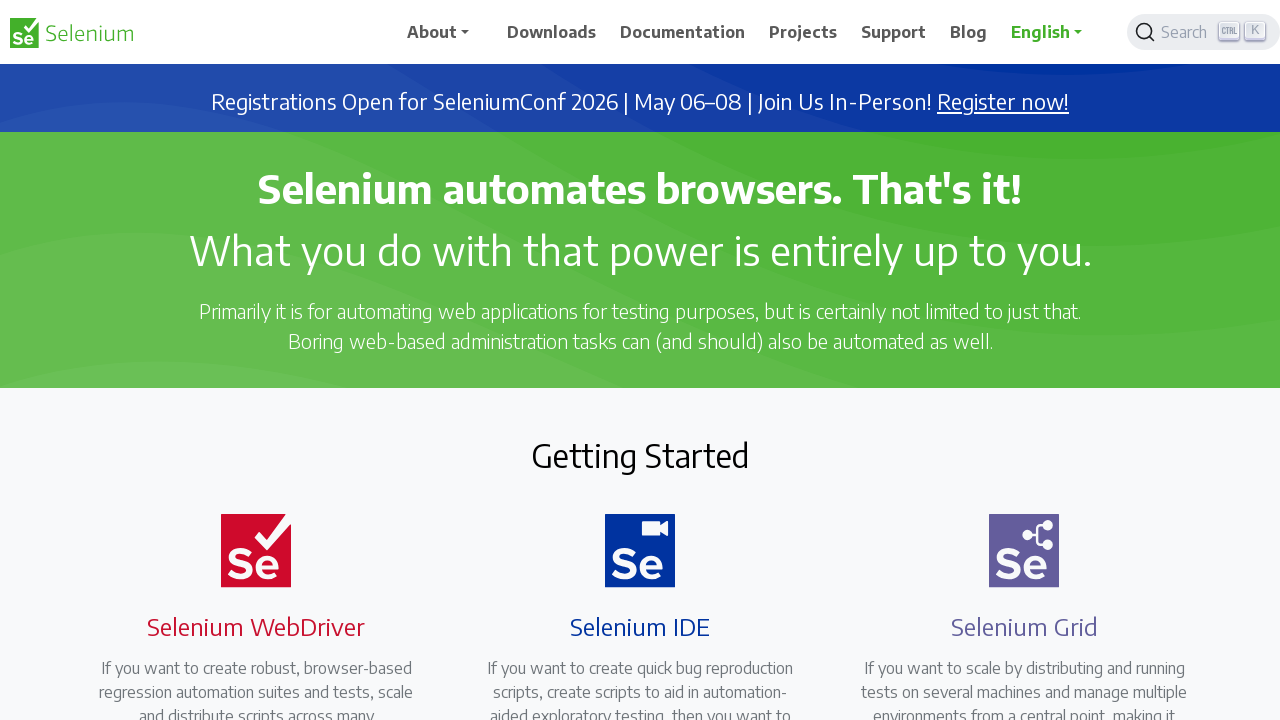

Located Documentation navigation link
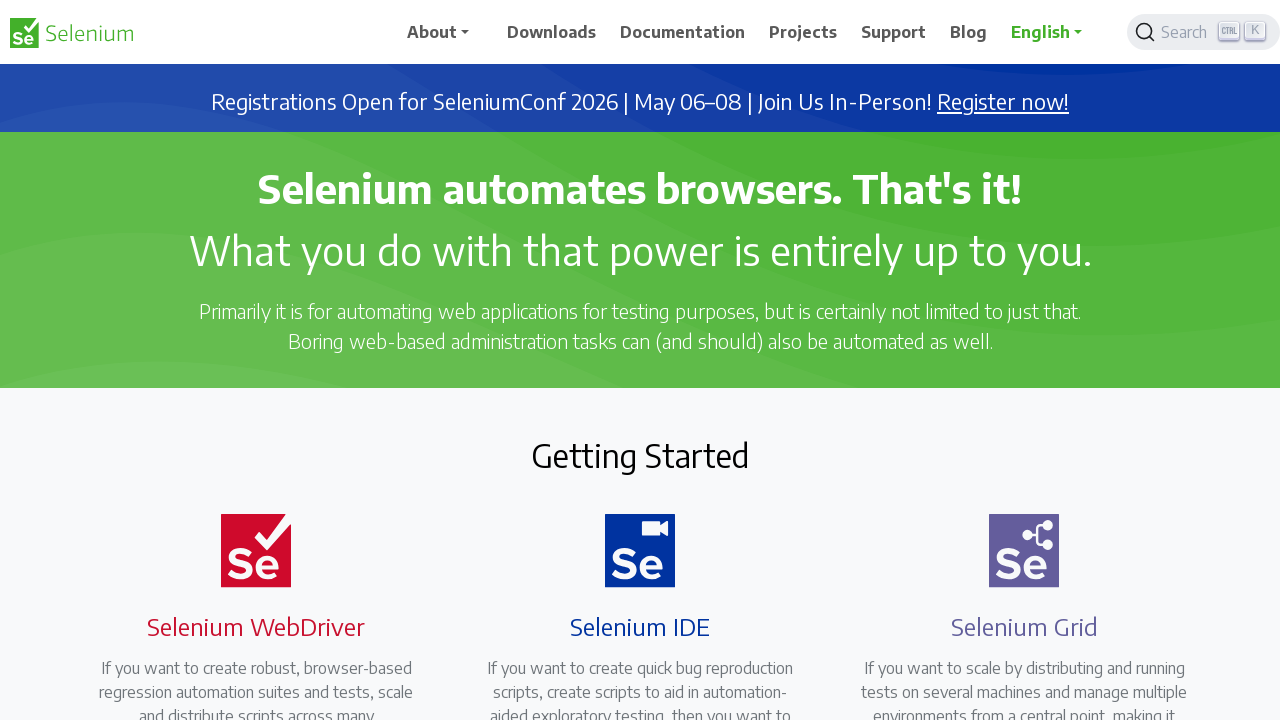

Located Projects navigation link
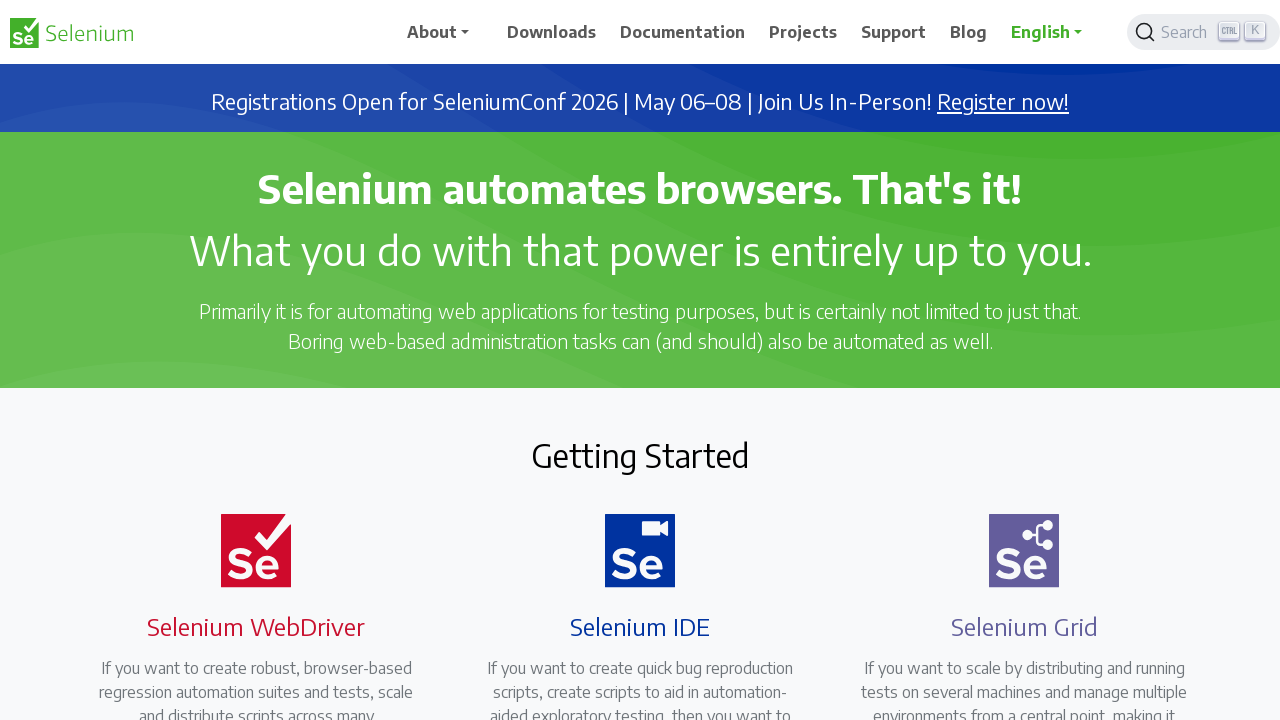

Located Support navigation link
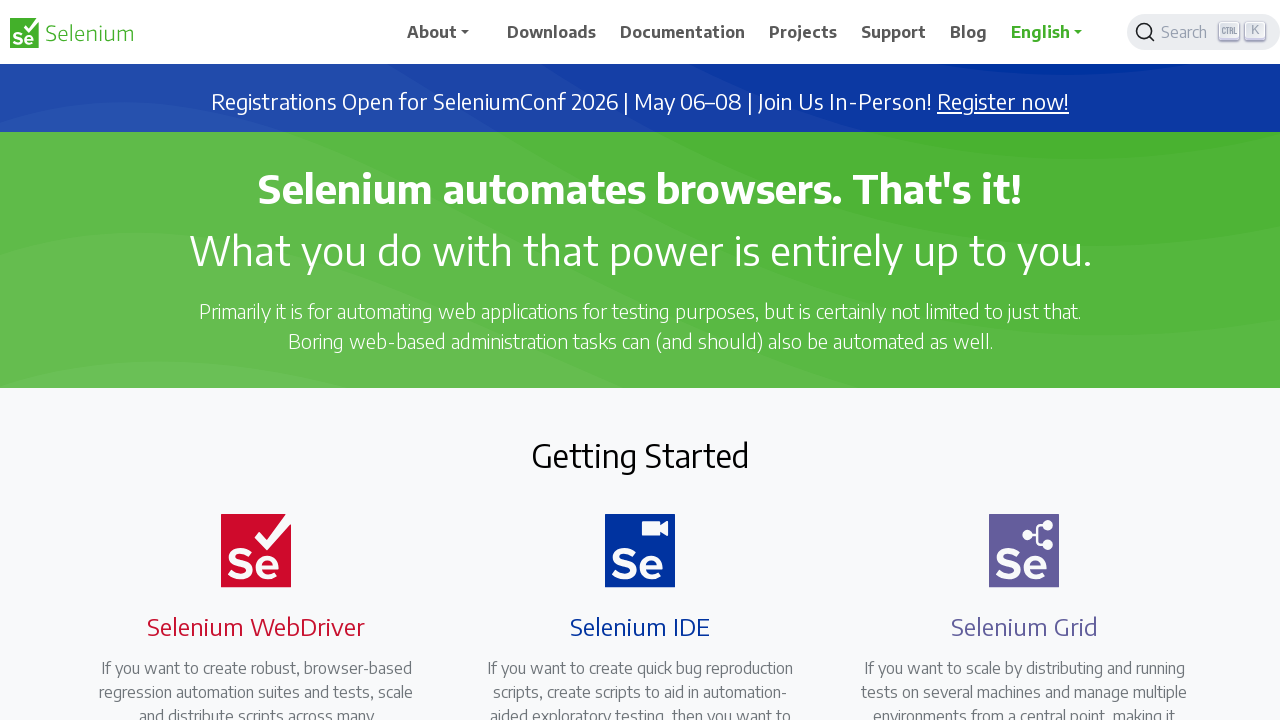

Opened Downloads link in new tab using Ctrl+click at (552, 32) on //a[.='Downloads']
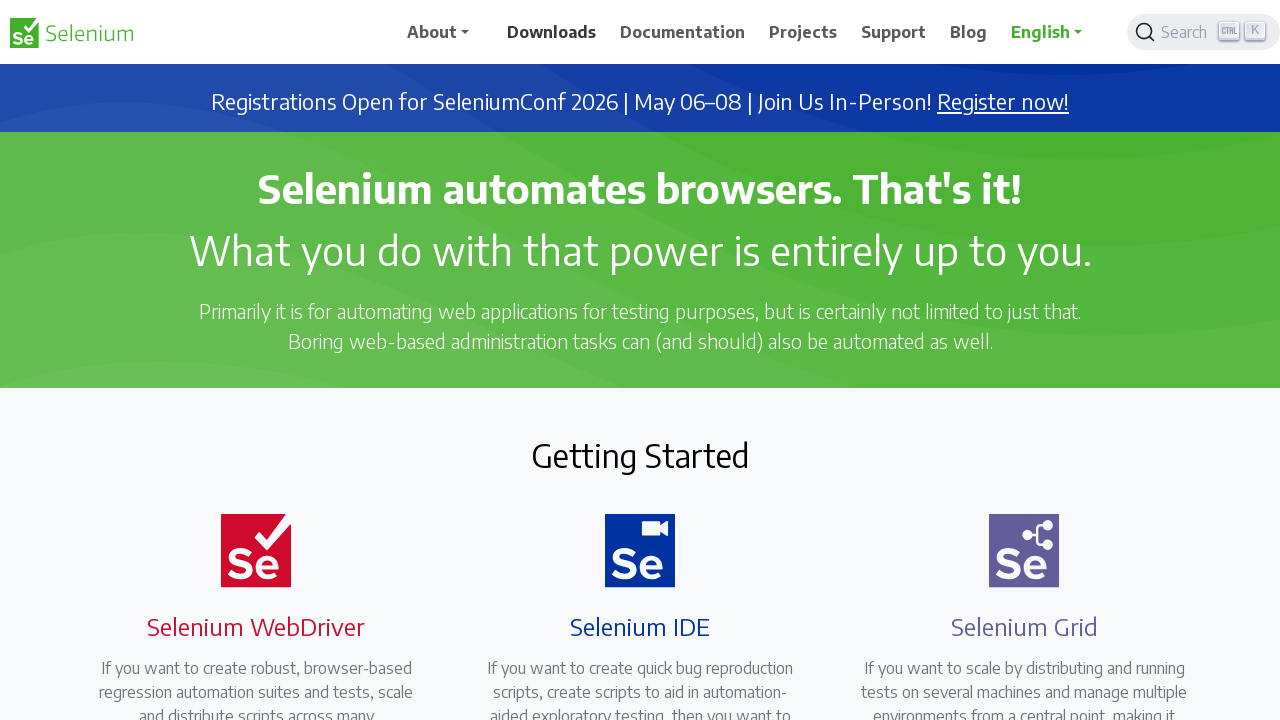

Opened Documentation link in new tab using Ctrl+click at (683, 32) on //a[.='Documentation']
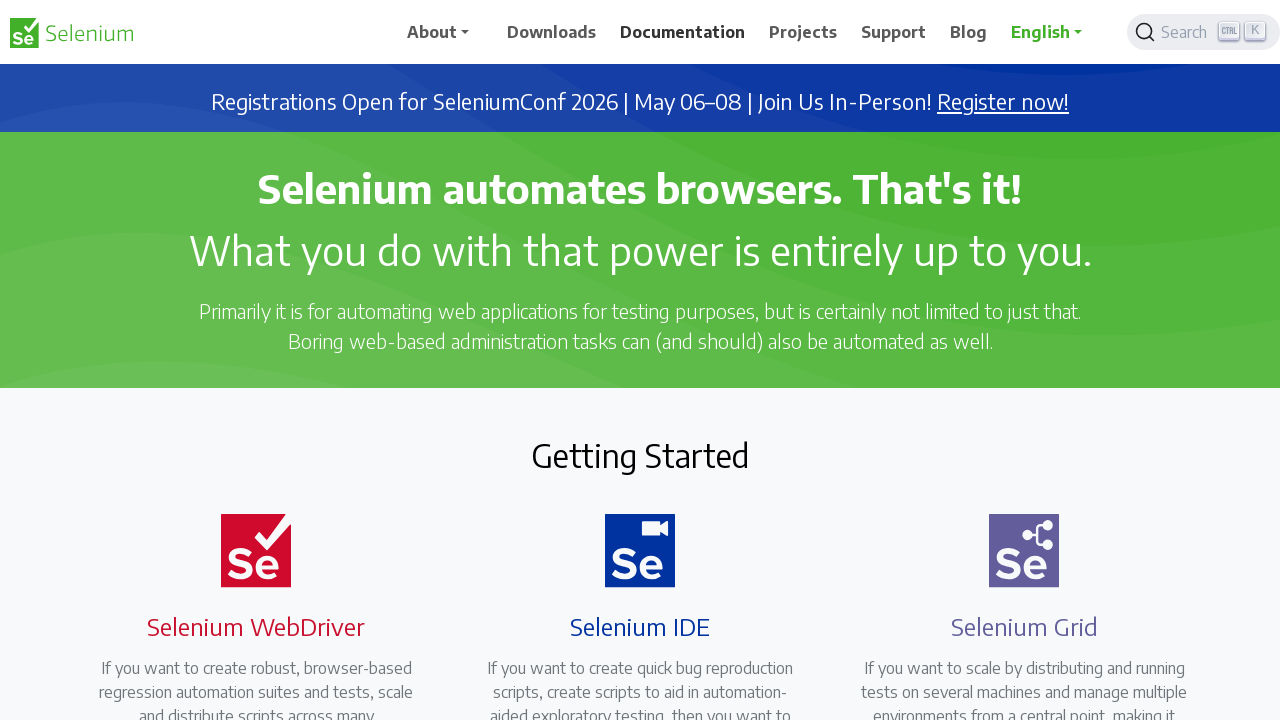

Opened Projects link in new tab using Ctrl+click at (803, 32) on //a[.='Projects']
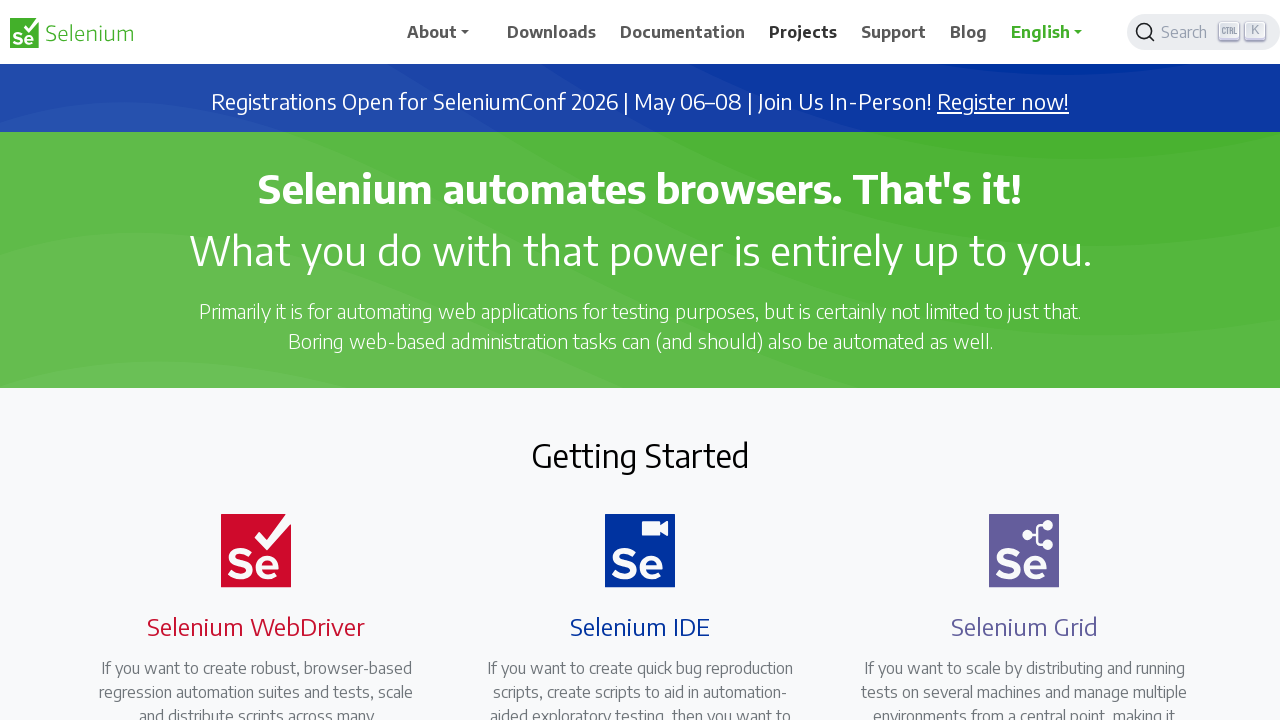

Opened Support link in new tab using Ctrl+click at (894, 32) on //a[.='Support']
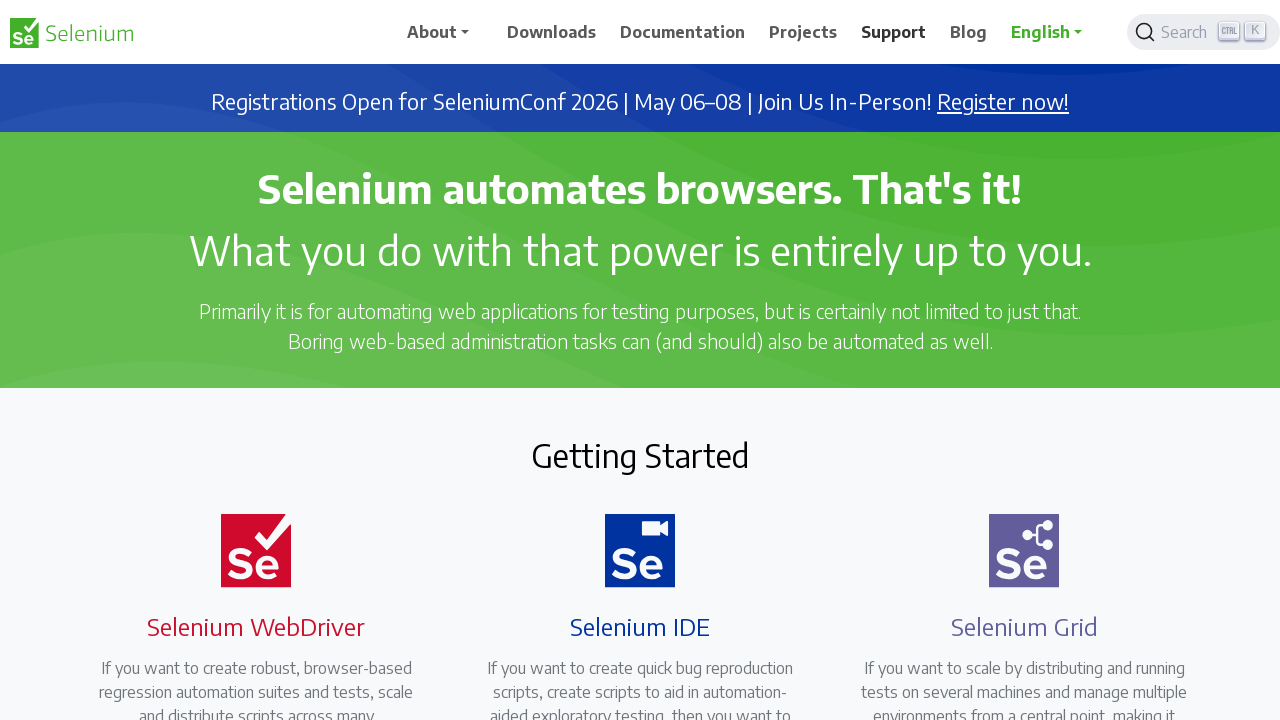

Waited 1000ms for new tabs to fully load
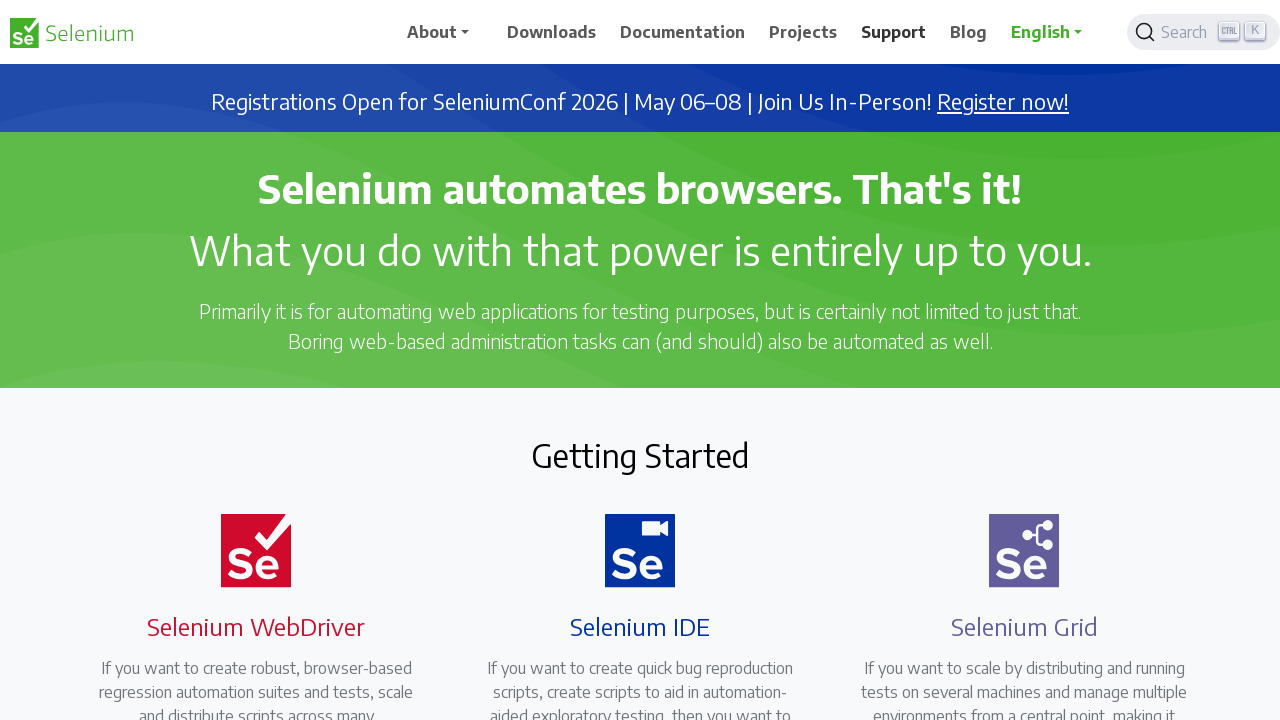

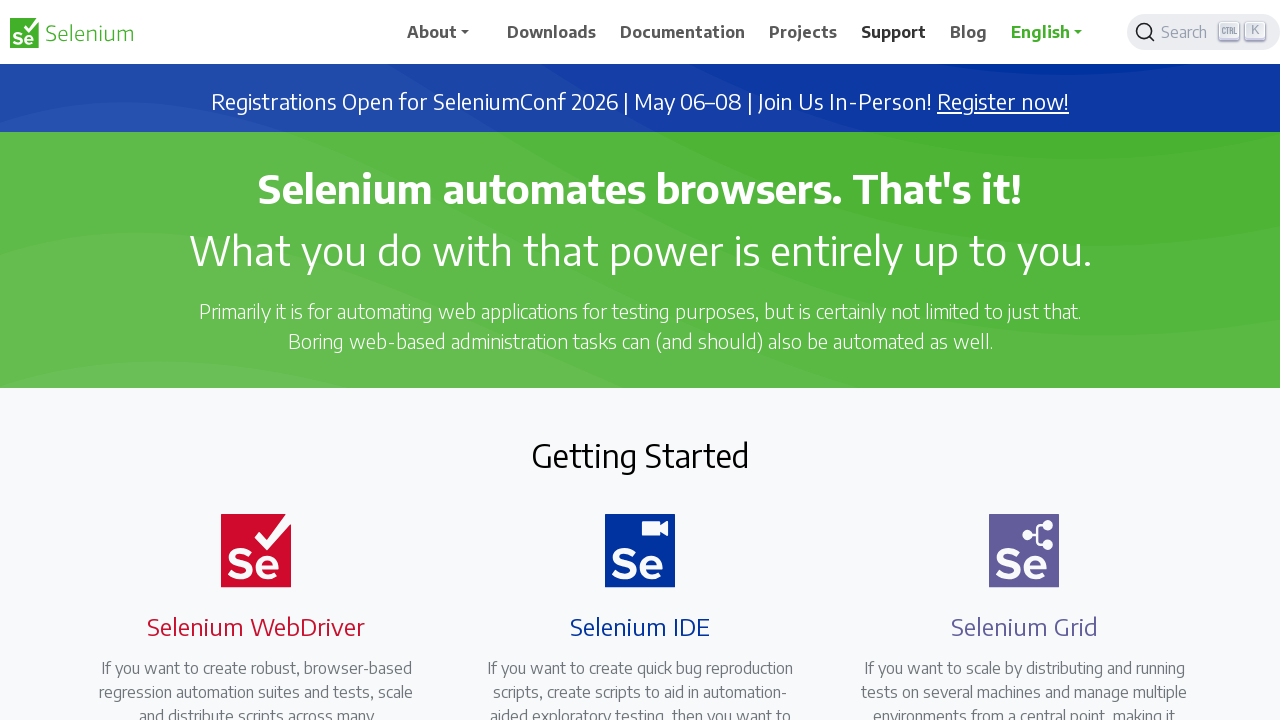